Tests table handling functionality by scrolling to a pagination table, clicking checkboxes in each row, and navigating through pagination pages.

Starting URL: https://testautomationpractice.blogspot.com/

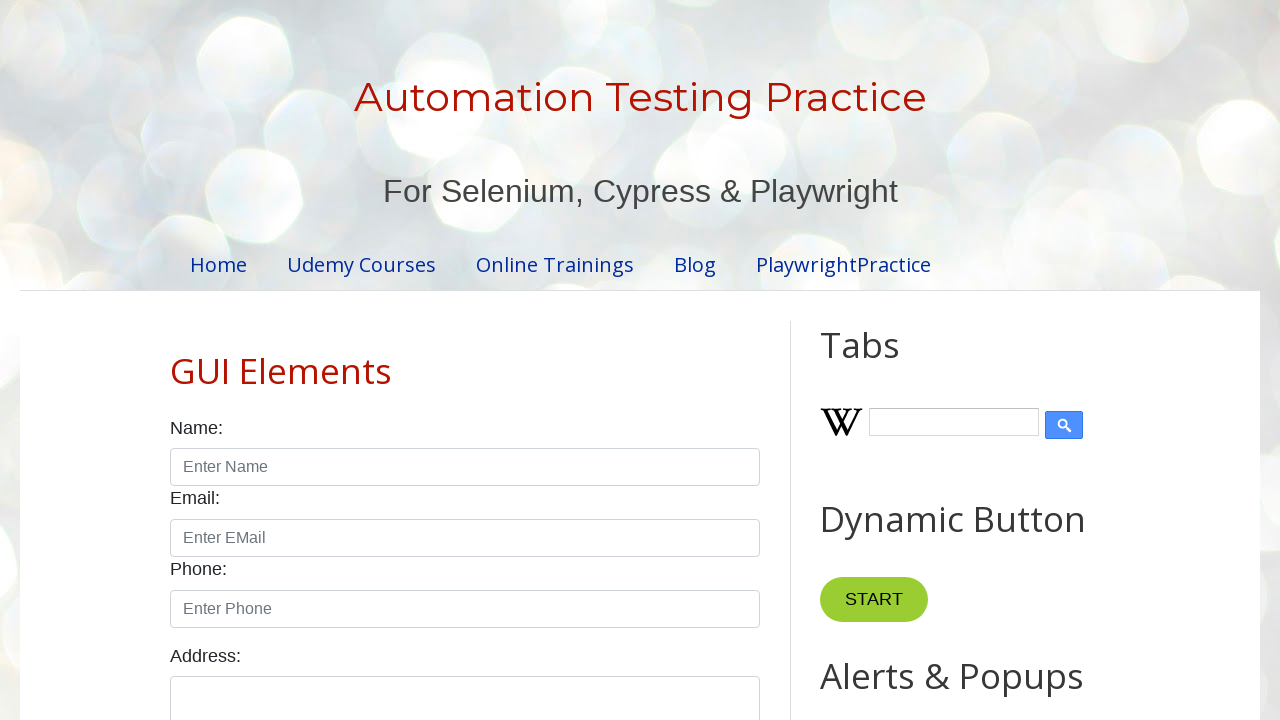

Scrolled to Pagination Web Table section
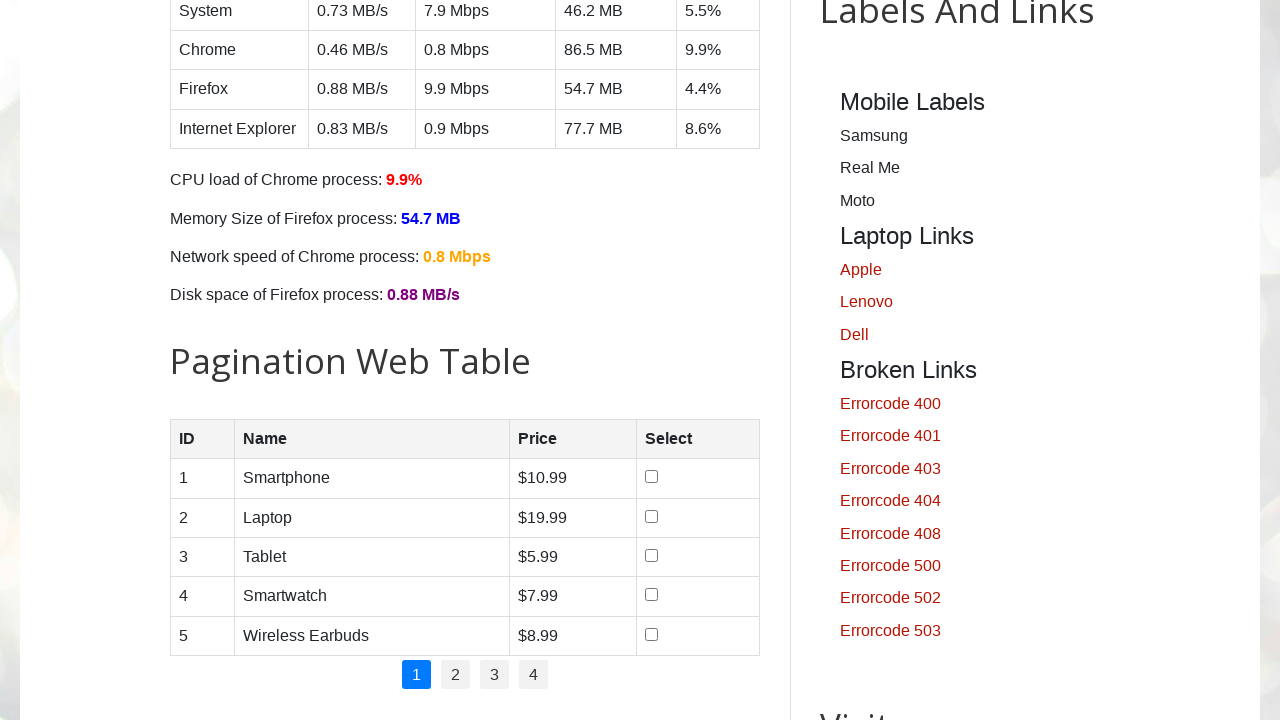

Retrieved row count from table: 5 rows
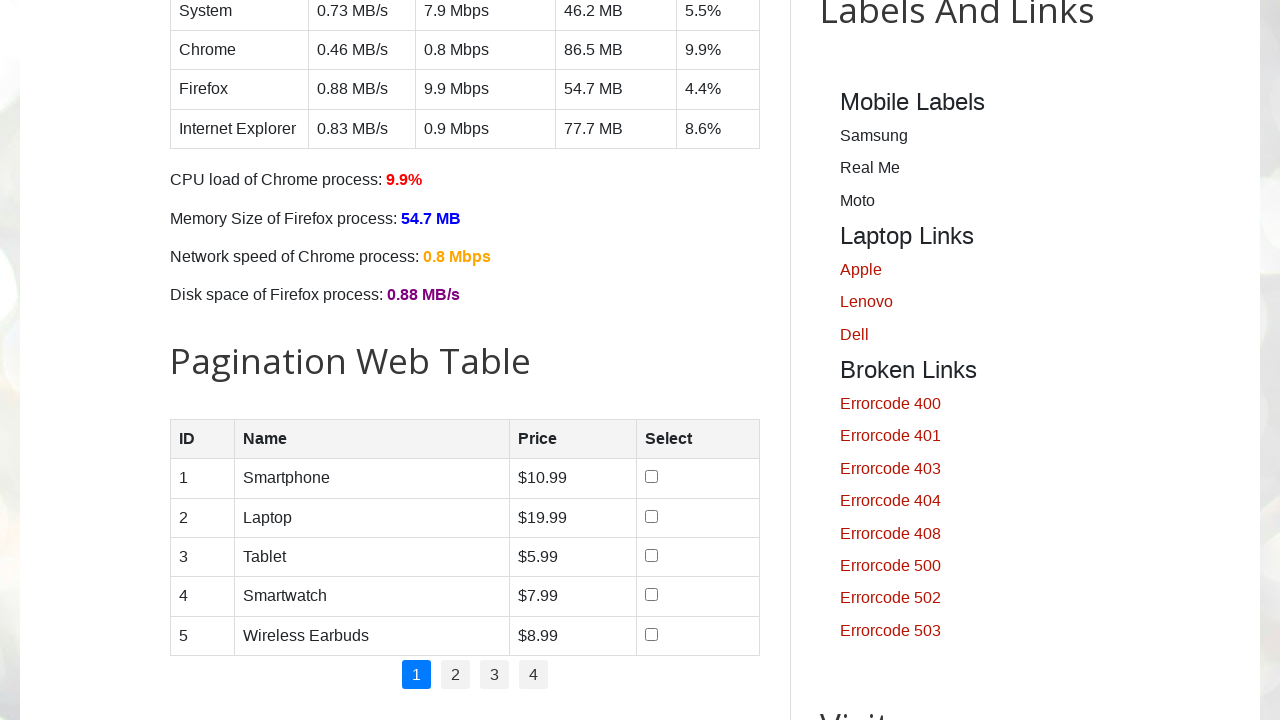

Clicked checkbox in row 1 on page 1 at (651, 477) on //table[@id = 'productTable']/tbody/tr[1]/td[4]/input
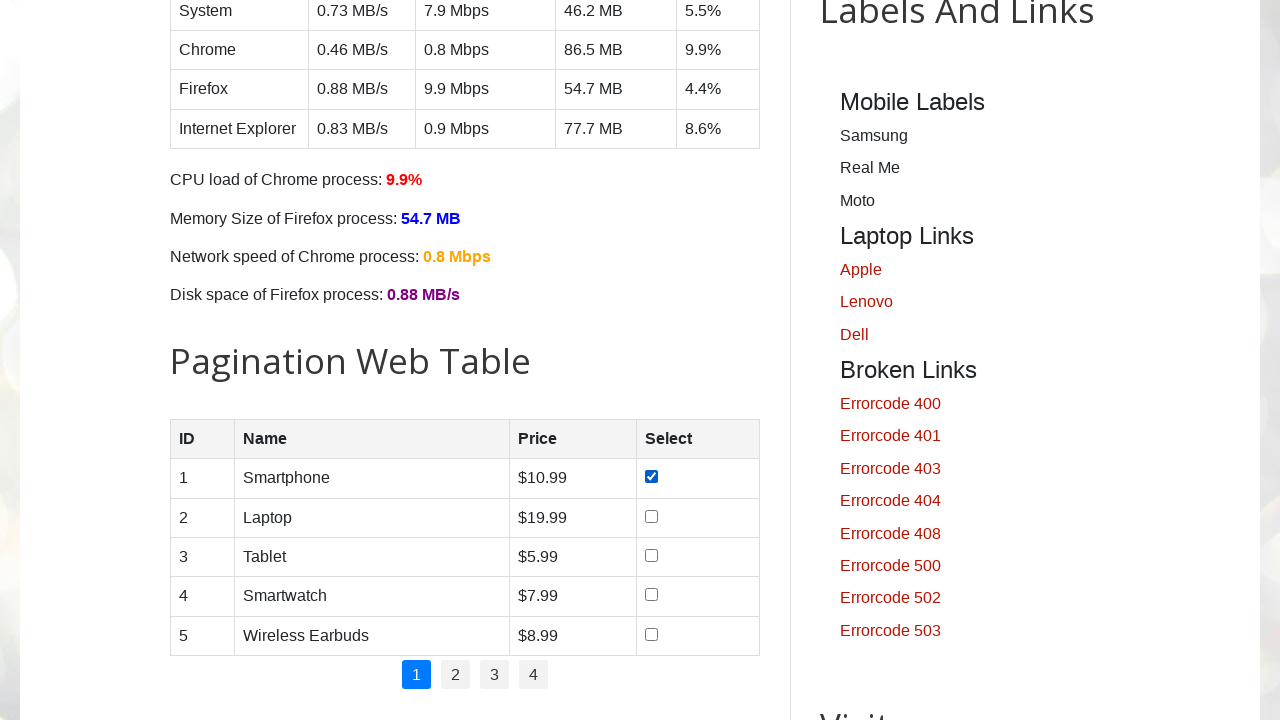

Clicked checkbox in row 2 on page 1 at (651, 516) on //table[@id = 'productTable']/tbody/tr[2]/td[4]/input
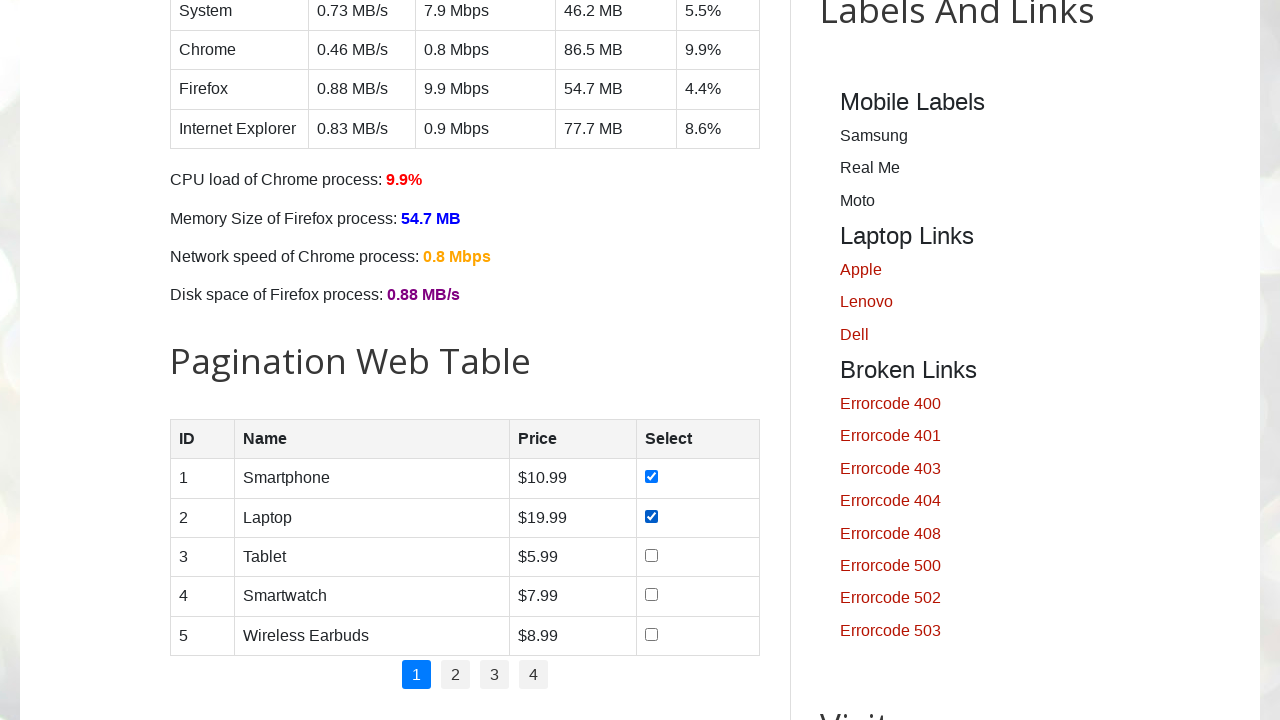

Clicked checkbox in row 3 on page 1 at (651, 555) on //table[@id = 'productTable']/tbody/tr[3]/td[4]/input
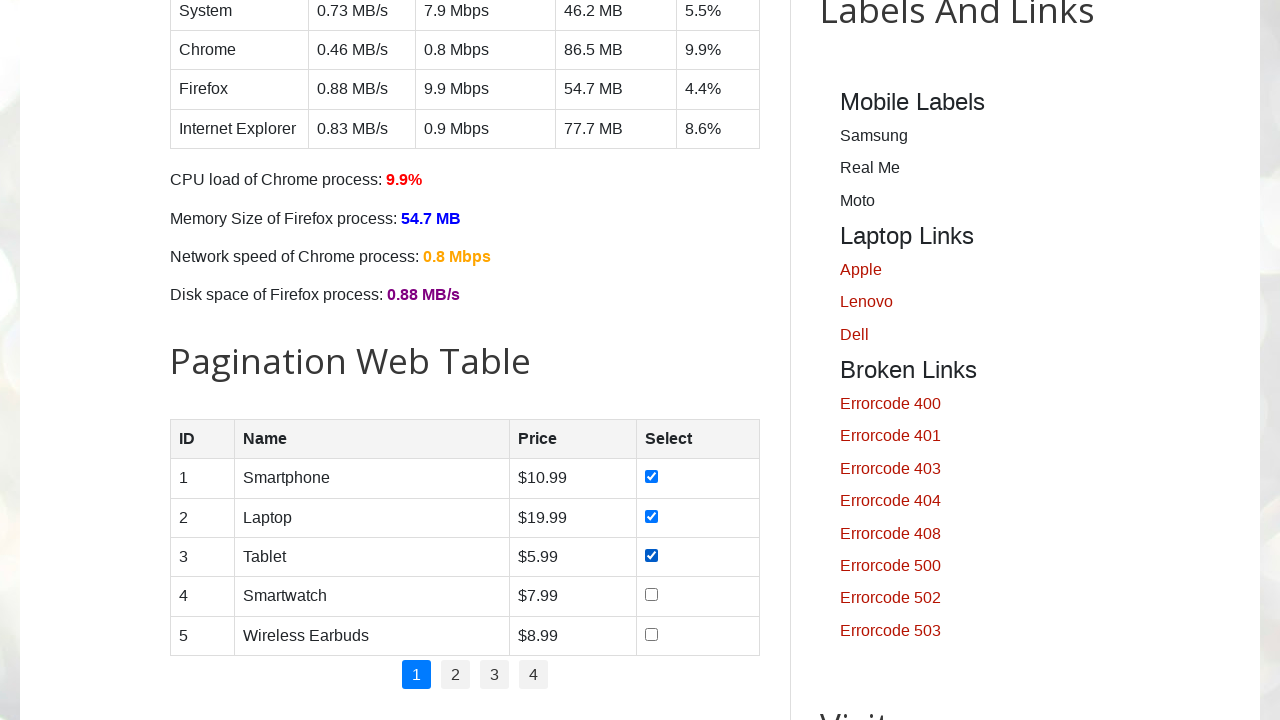

Clicked checkbox in row 4 on page 1 at (651, 595) on //table[@id = 'productTable']/tbody/tr[4]/td[4]/input
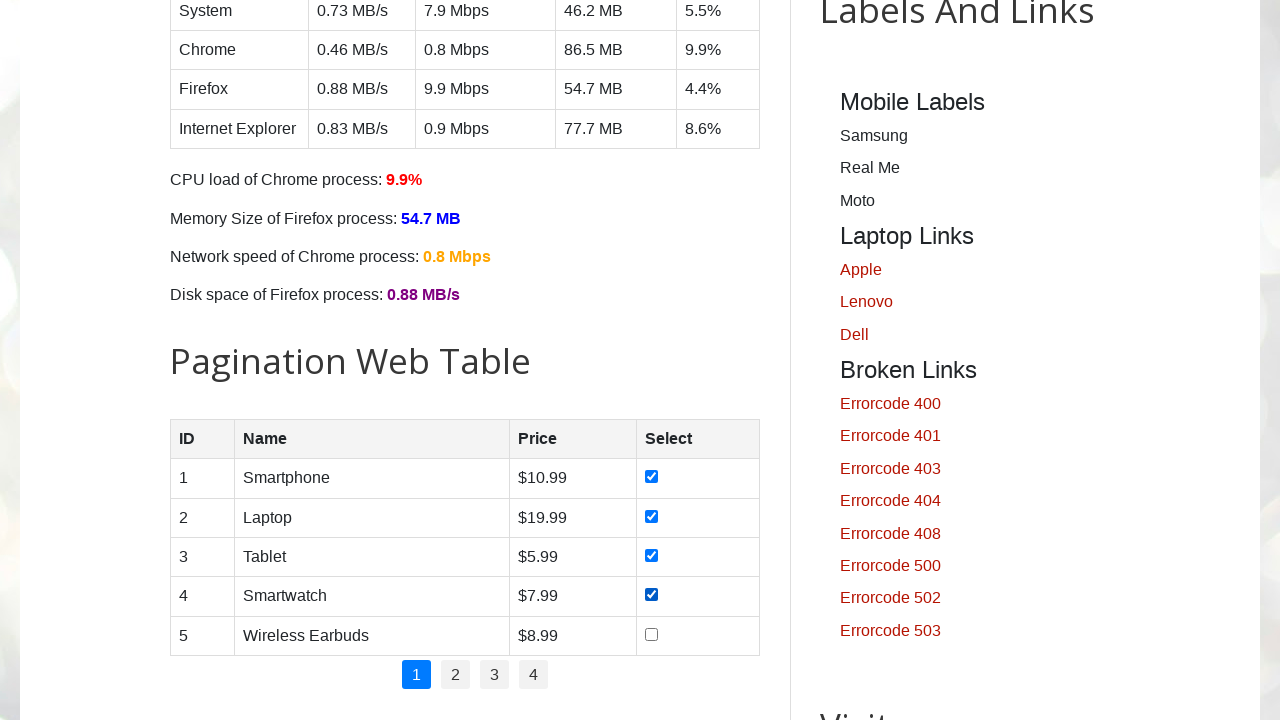

Clicked checkbox in row 5 on page 1 at (651, 634) on //table[@id = 'productTable']/tbody/tr[5]/td[4]/input
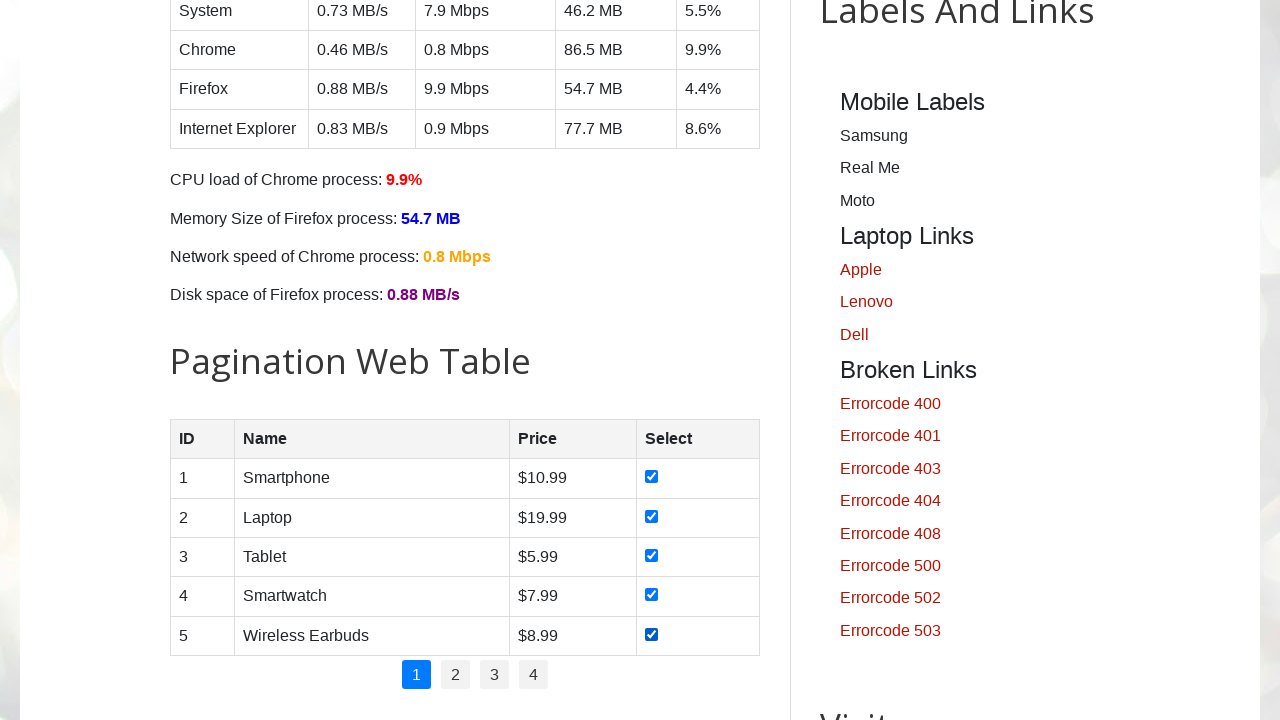

Clicked pagination link to navigate to page 1 at (416, 675) on //ul[@class = 'pagination']/li[1]
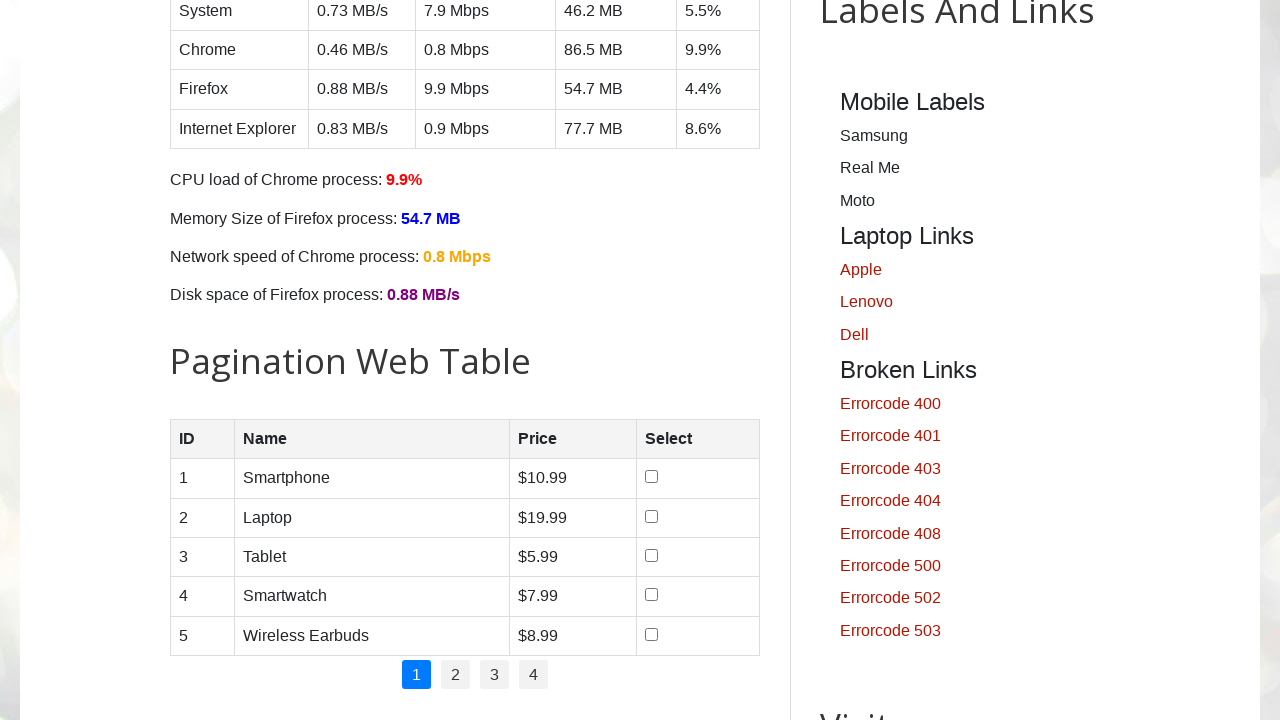

Waited for table to update on page 1
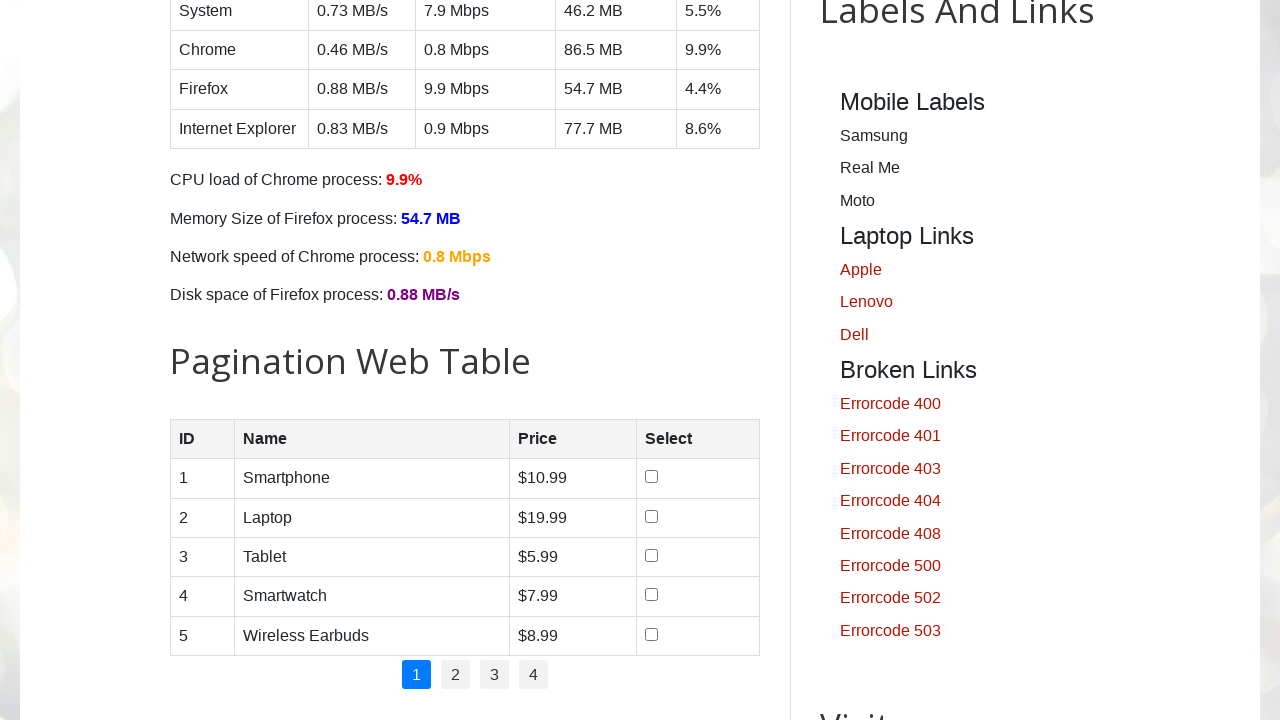

Clicked checkbox in row 1 on page 2 at (651, 477) on //table[@id = 'productTable']/tbody/tr[1]/td[4]/input
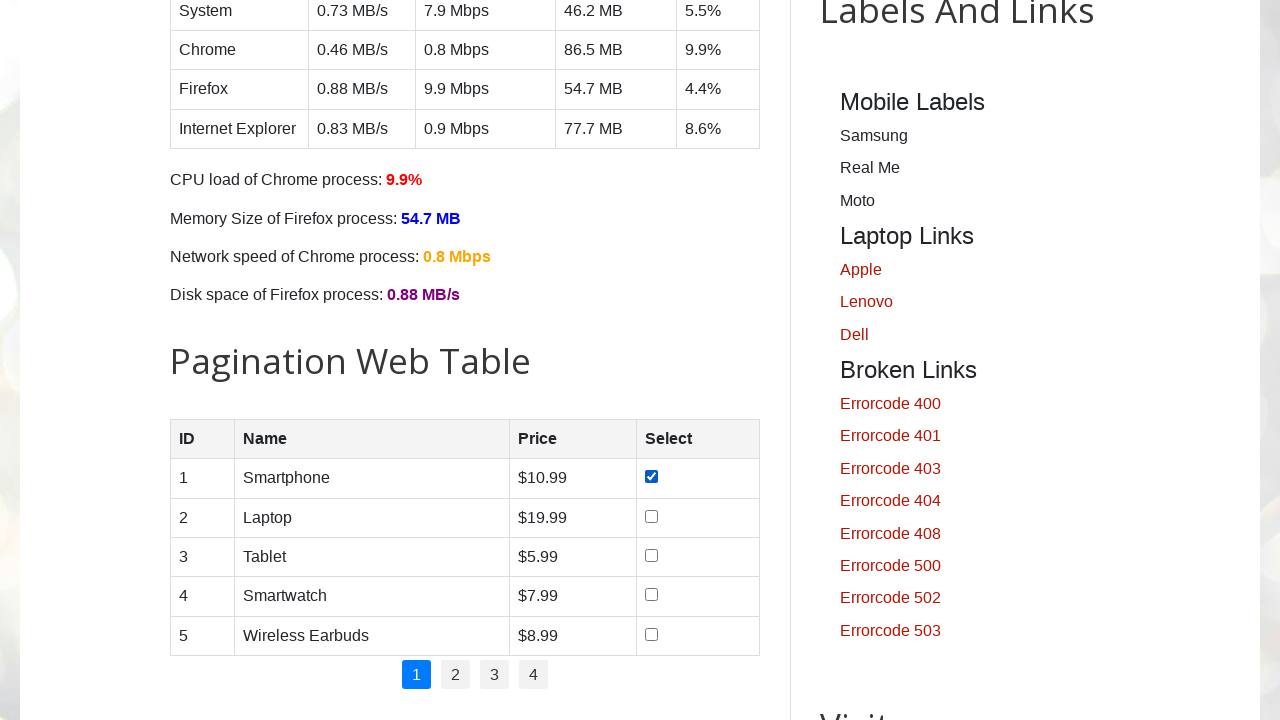

Clicked checkbox in row 2 on page 2 at (651, 516) on //table[@id = 'productTable']/tbody/tr[2]/td[4]/input
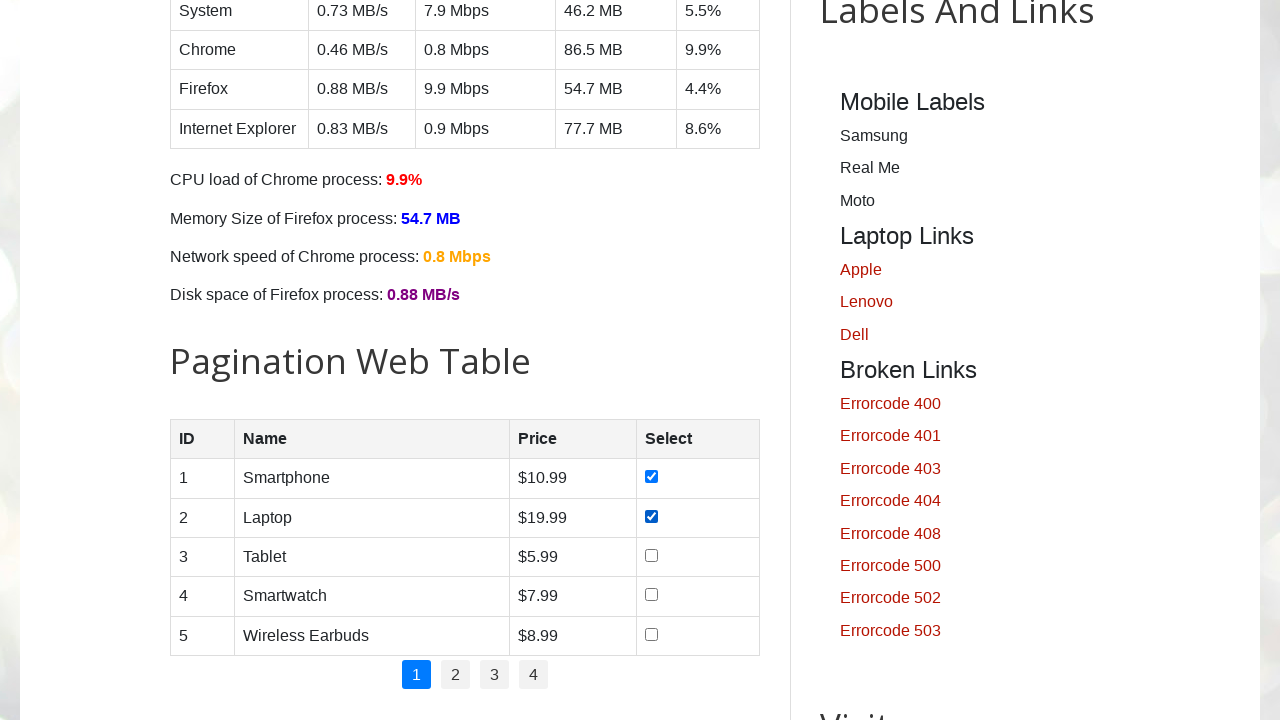

Clicked checkbox in row 3 on page 2 at (651, 555) on //table[@id = 'productTable']/tbody/tr[3]/td[4]/input
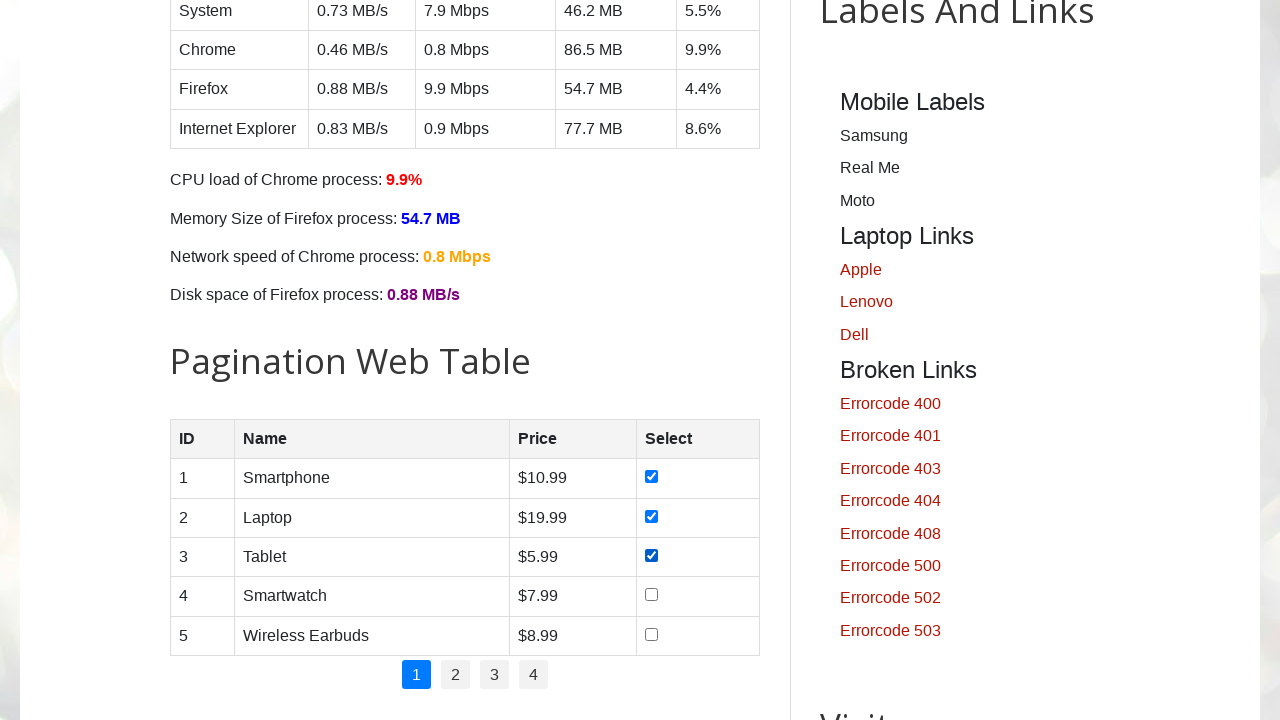

Clicked checkbox in row 4 on page 2 at (651, 595) on //table[@id = 'productTable']/tbody/tr[4]/td[4]/input
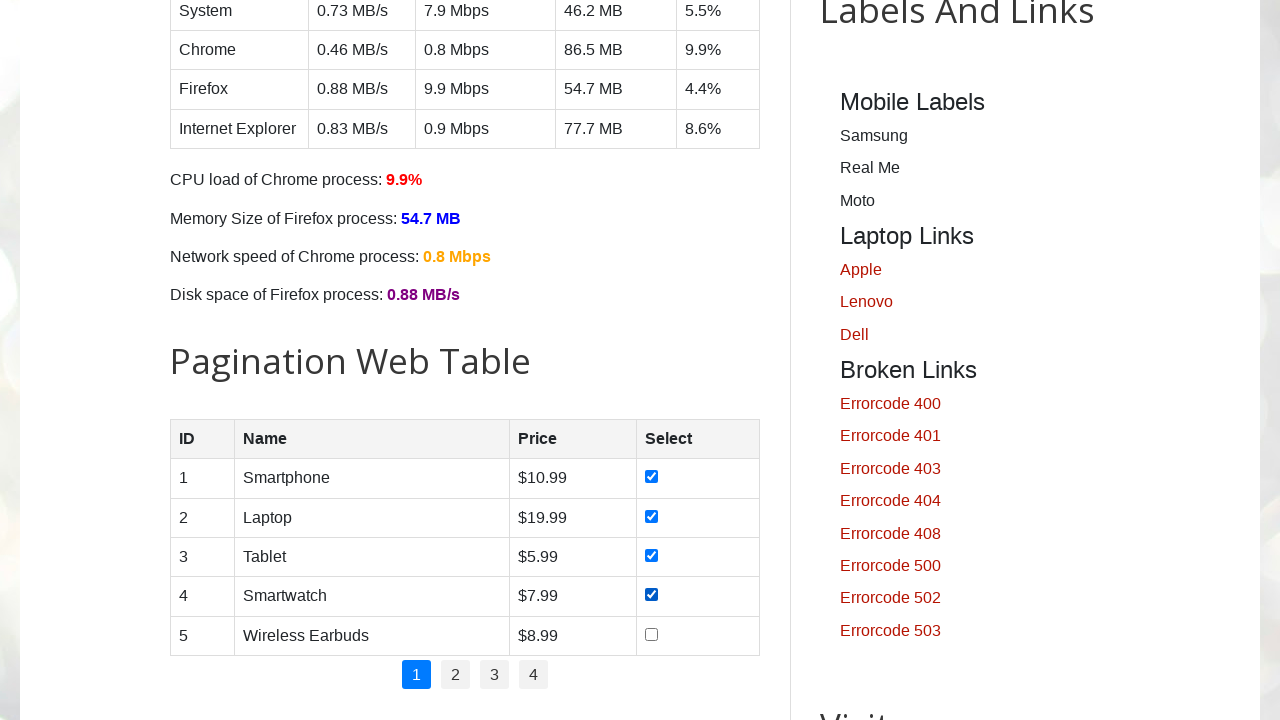

Clicked checkbox in row 5 on page 2 at (651, 634) on //table[@id = 'productTable']/tbody/tr[5]/td[4]/input
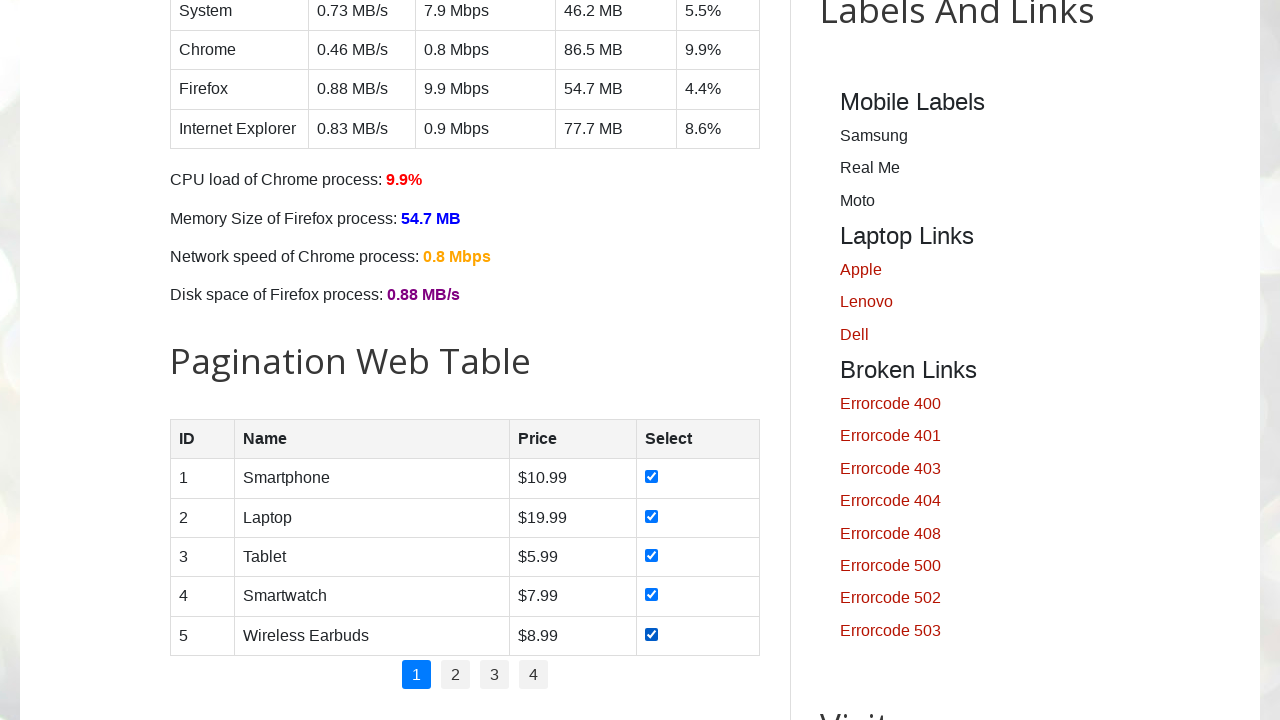

Clicked pagination link to navigate to page 2 at (456, 675) on //ul[@class = 'pagination']/li[2]
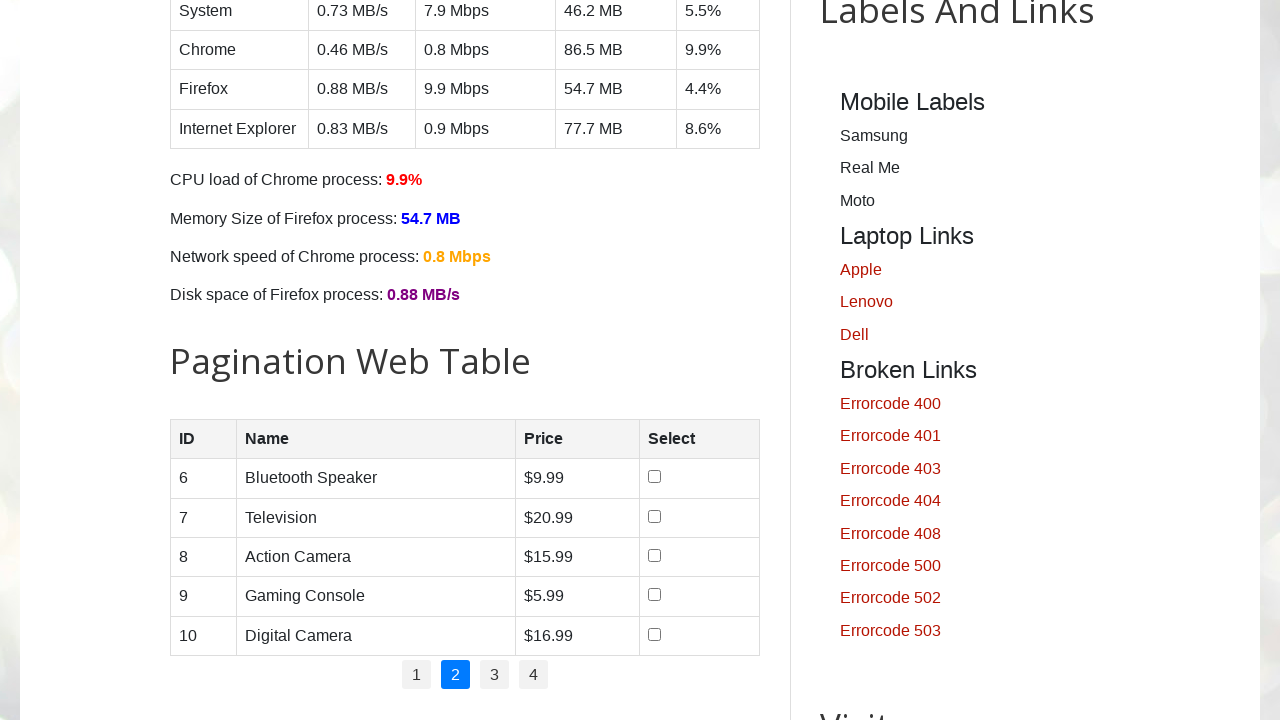

Waited for table to update on page 2
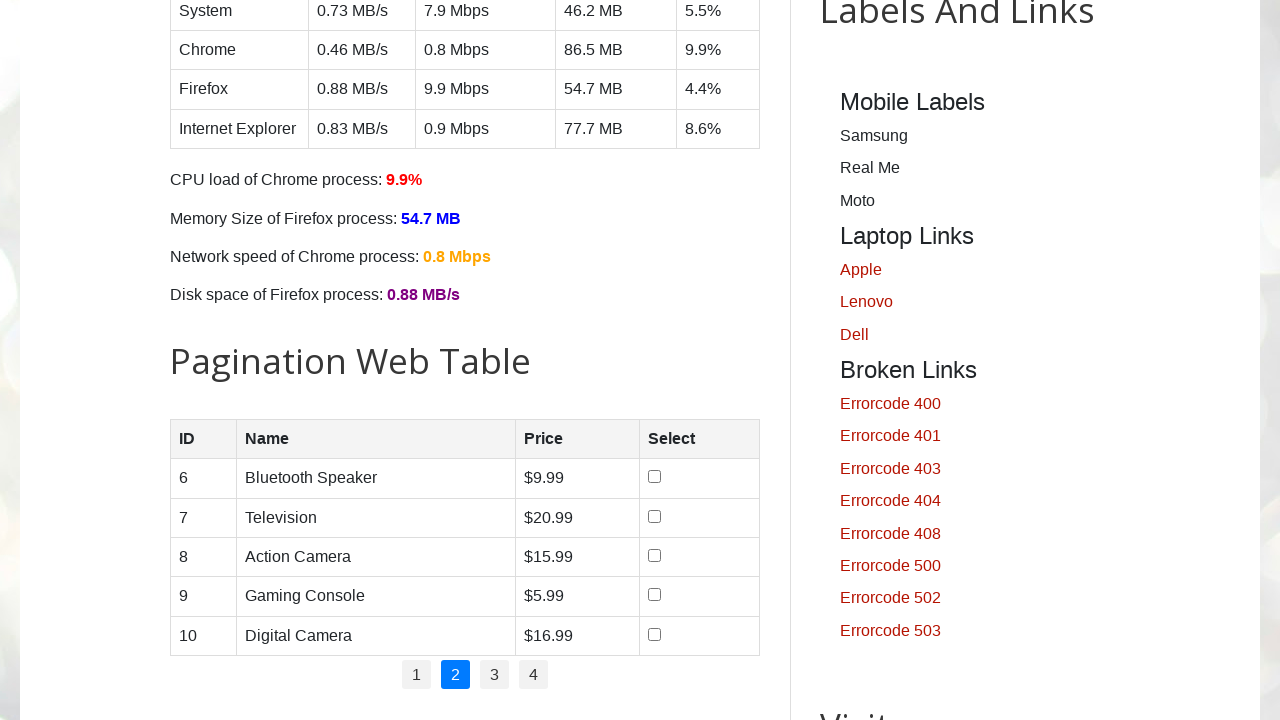

Clicked checkbox in row 1 on page 3 at (654, 477) on //table[@id = 'productTable']/tbody/tr[1]/td[4]/input
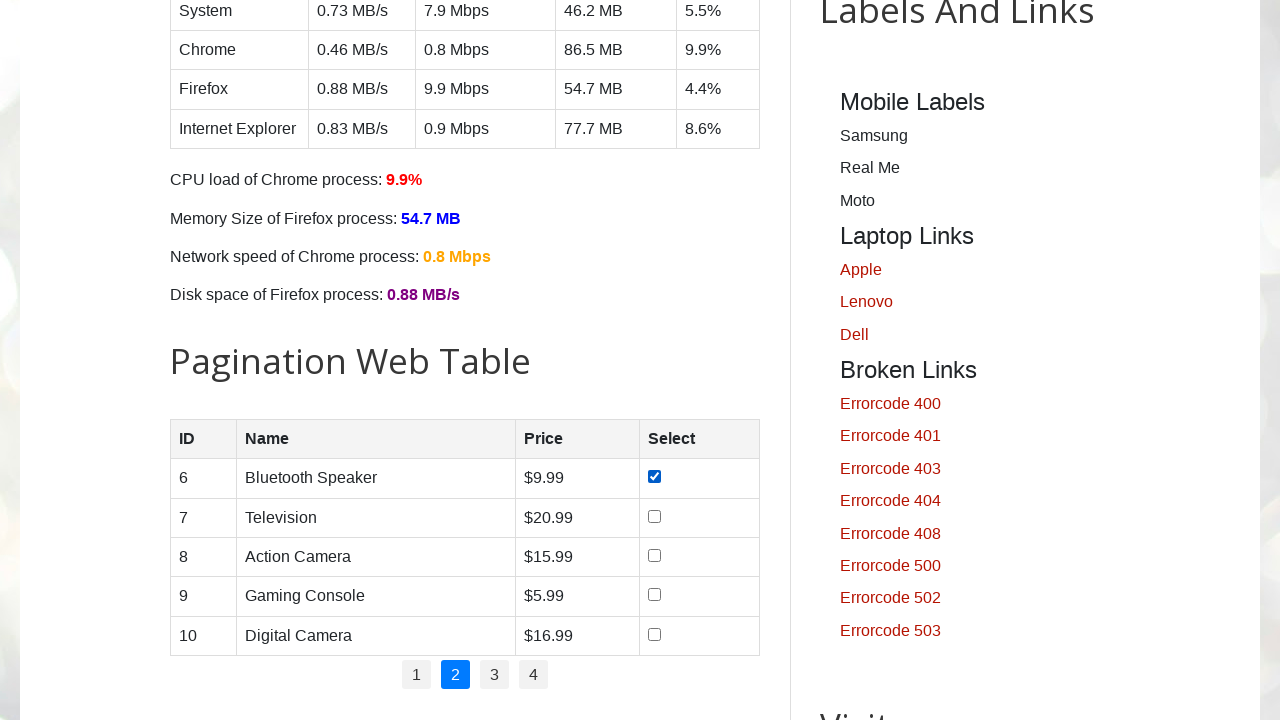

Clicked checkbox in row 2 on page 3 at (654, 516) on //table[@id = 'productTable']/tbody/tr[2]/td[4]/input
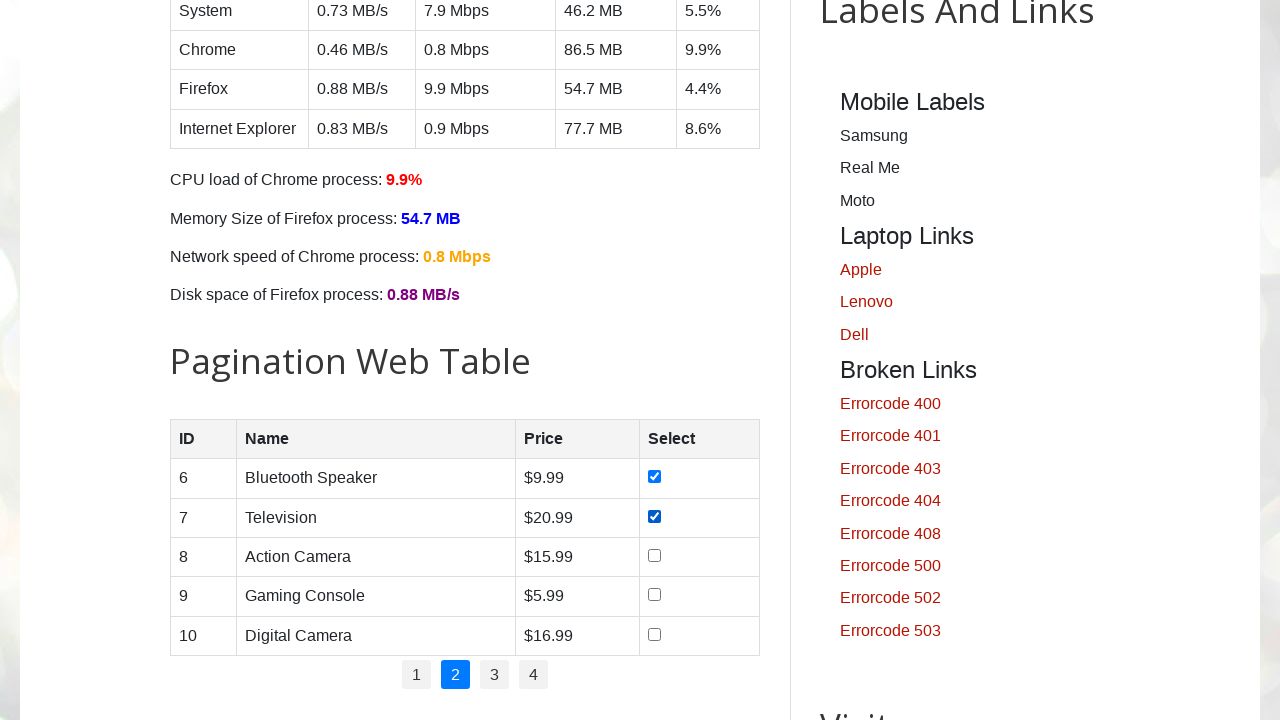

Clicked checkbox in row 3 on page 3 at (654, 555) on //table[@id = 'productTable']/tbody/tr[3]/td[4]/input
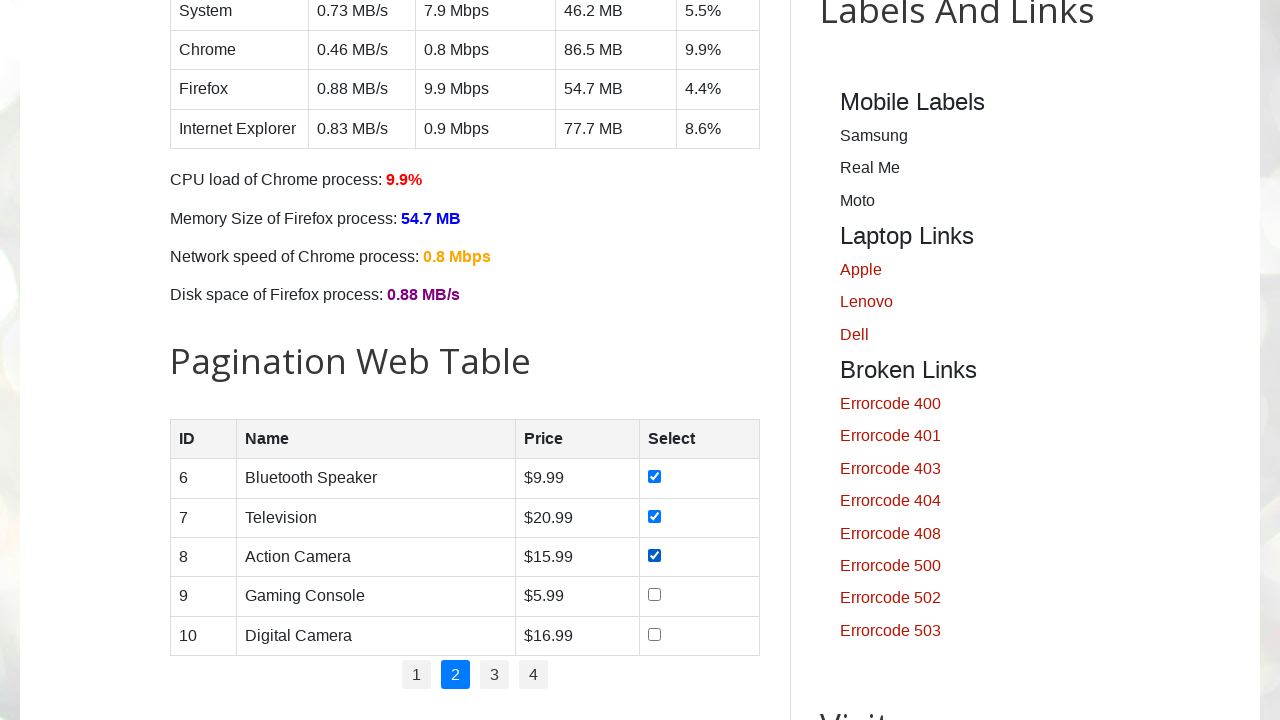

Clicked checkbox in row 4 on page 3 at (654, 595) on //table[@id = 'productTable']/tbody/tr[4]/td[4]/input
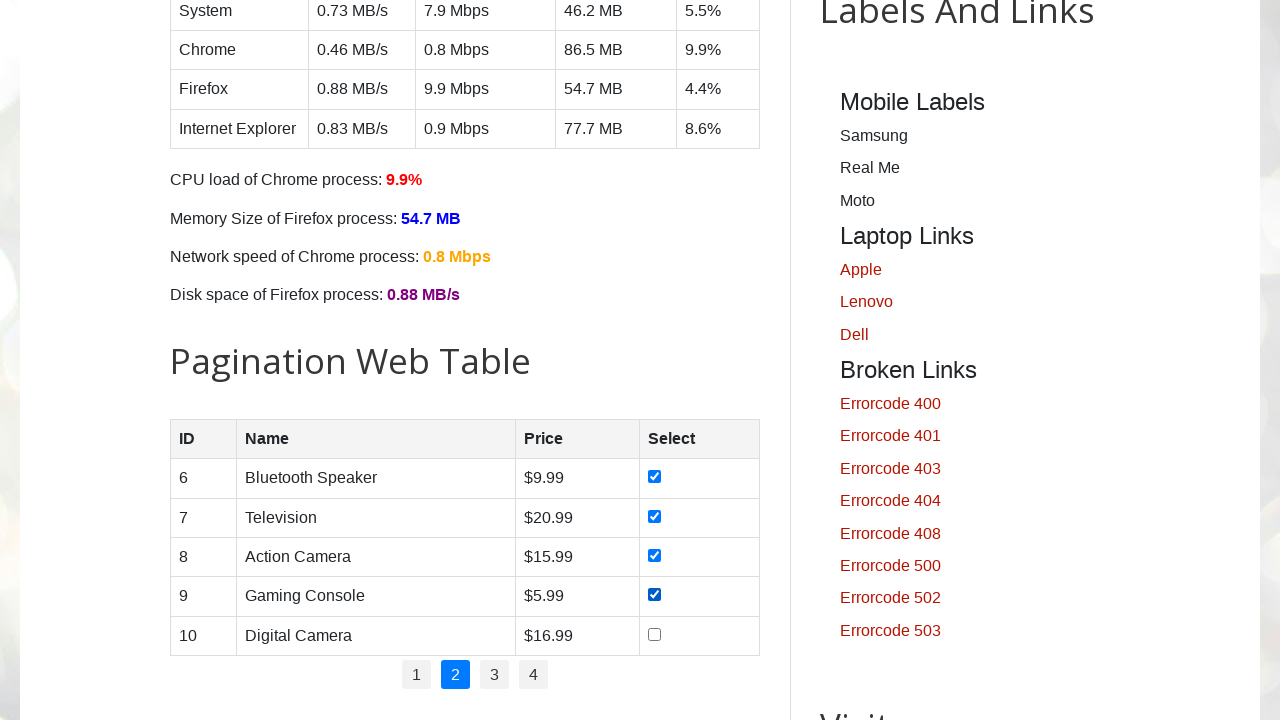

Clicked checkbox in row 5 on page 3 at (654, 634) on //table[@id = 'productTable']/tbody/tr[5]/td[4]/input
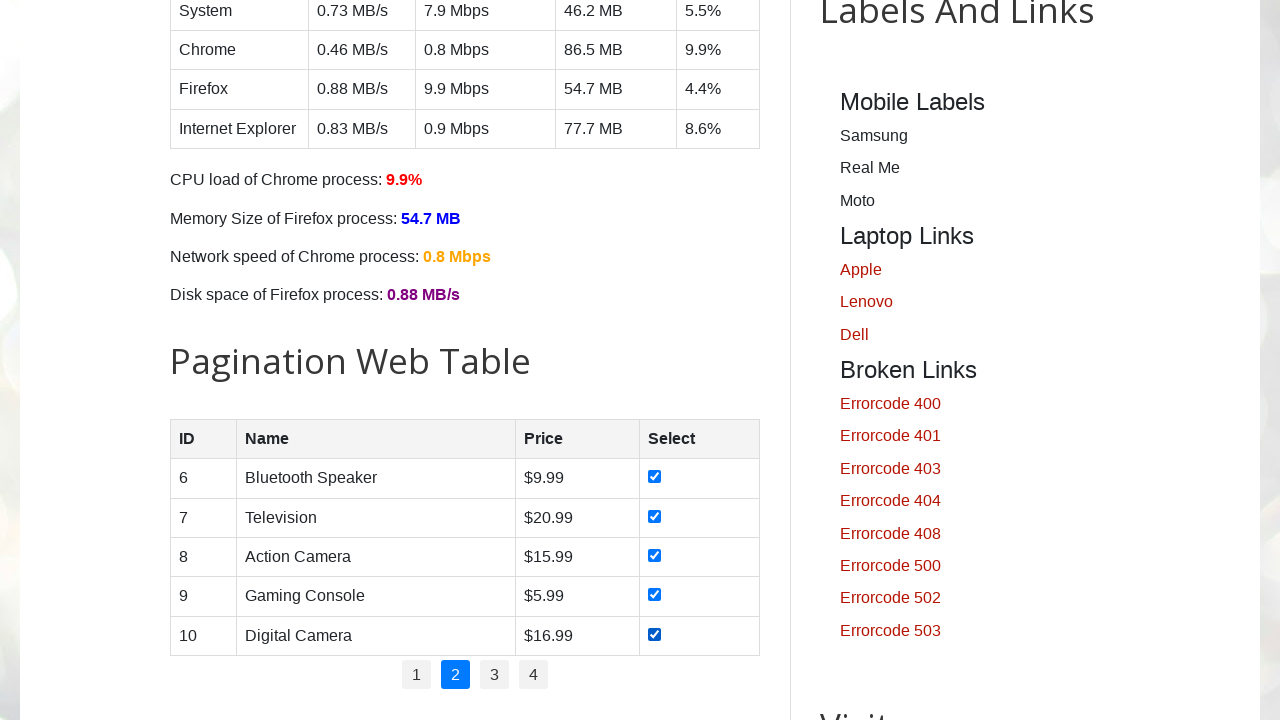

Clicked pagination link to navigate to page 3 at (494, 675) on //ul[@class = 'pagination']/li[3]
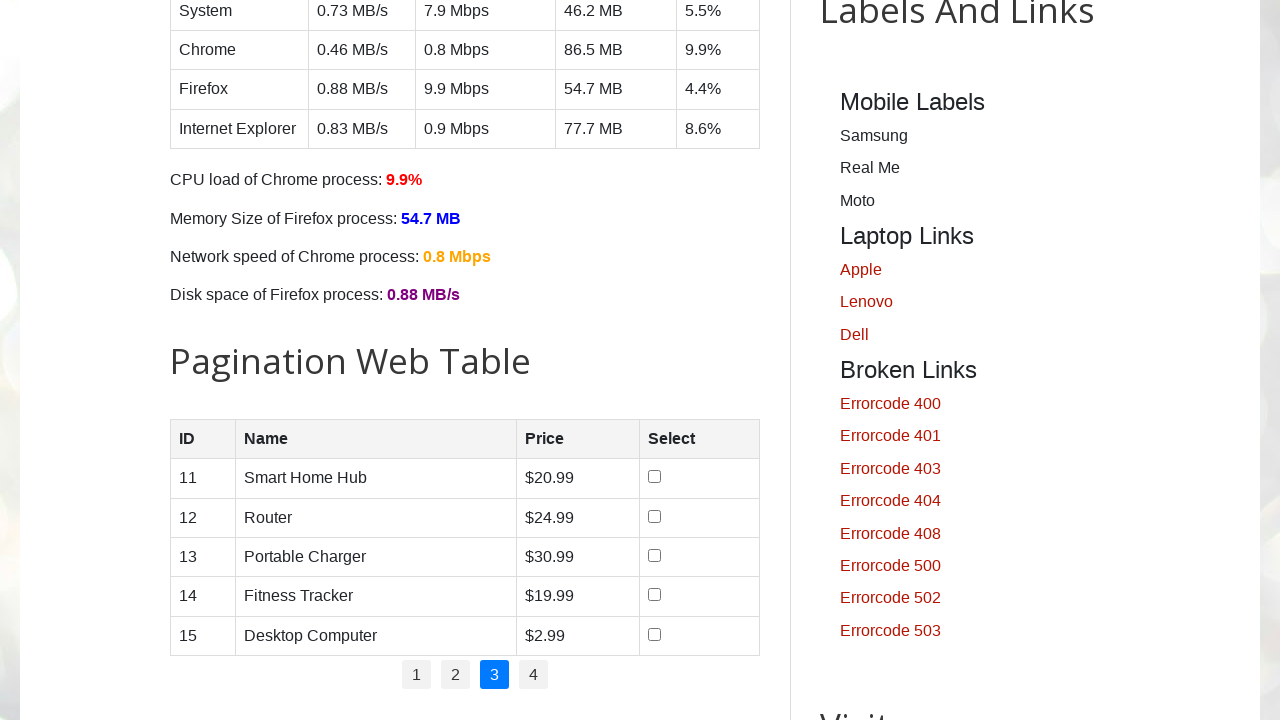

Waited for table to update on page 3
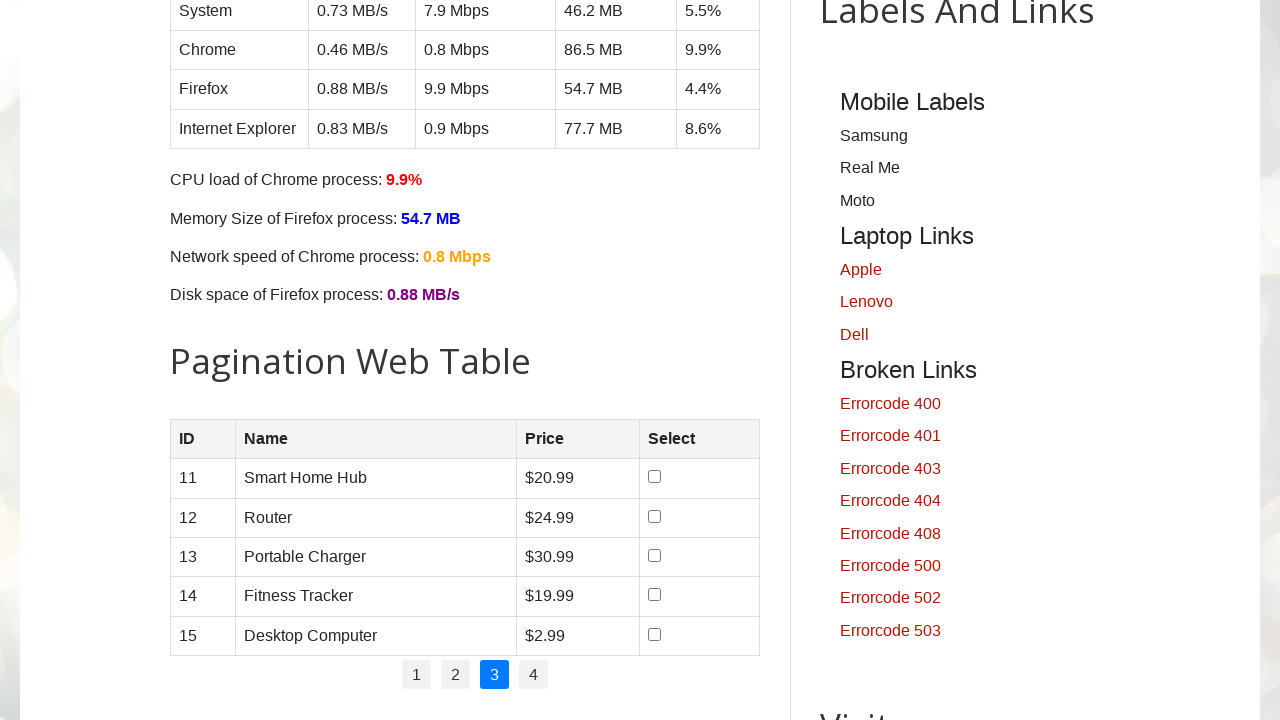

Clicked checkbox in row 1 on page 4 at (655, 477) on //table[@id = 'productTable']/tbody/tr[1]/td[4]/input
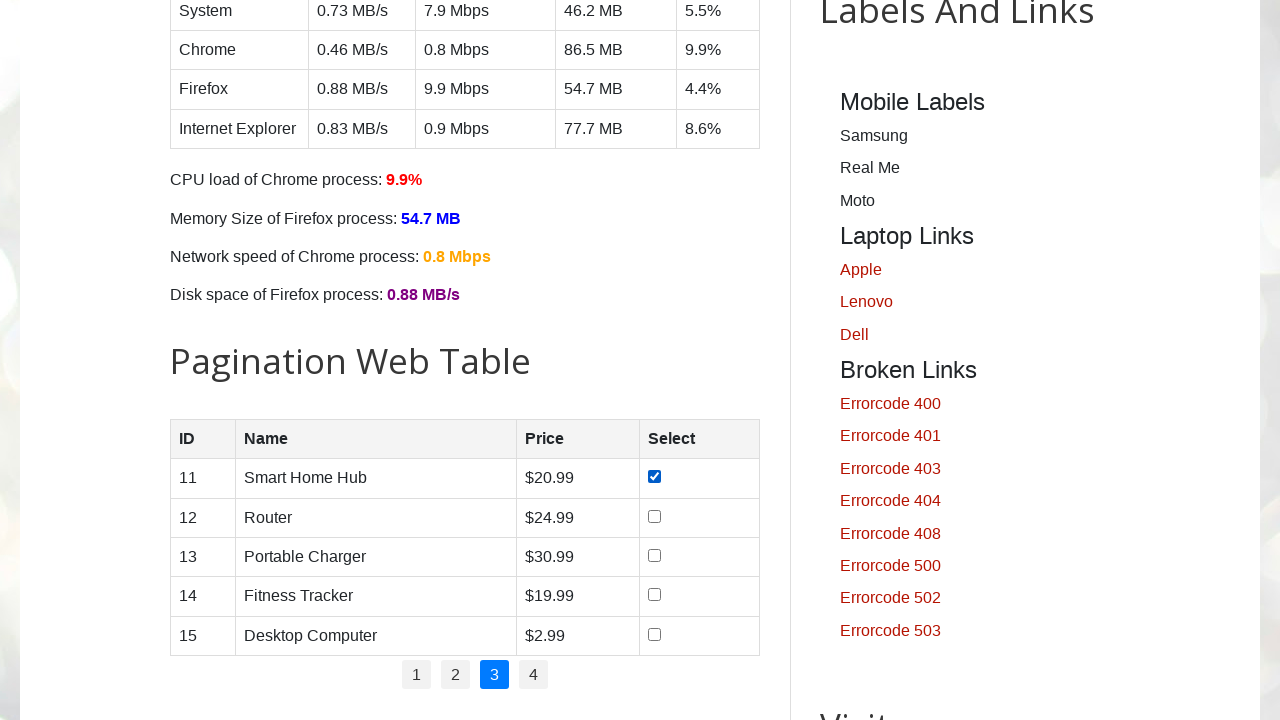

Clicked checkbox in row 2 on page 4 at (655, 516) on //table[@id = 'productTable']/tbody/tr[2]/td[4]/input
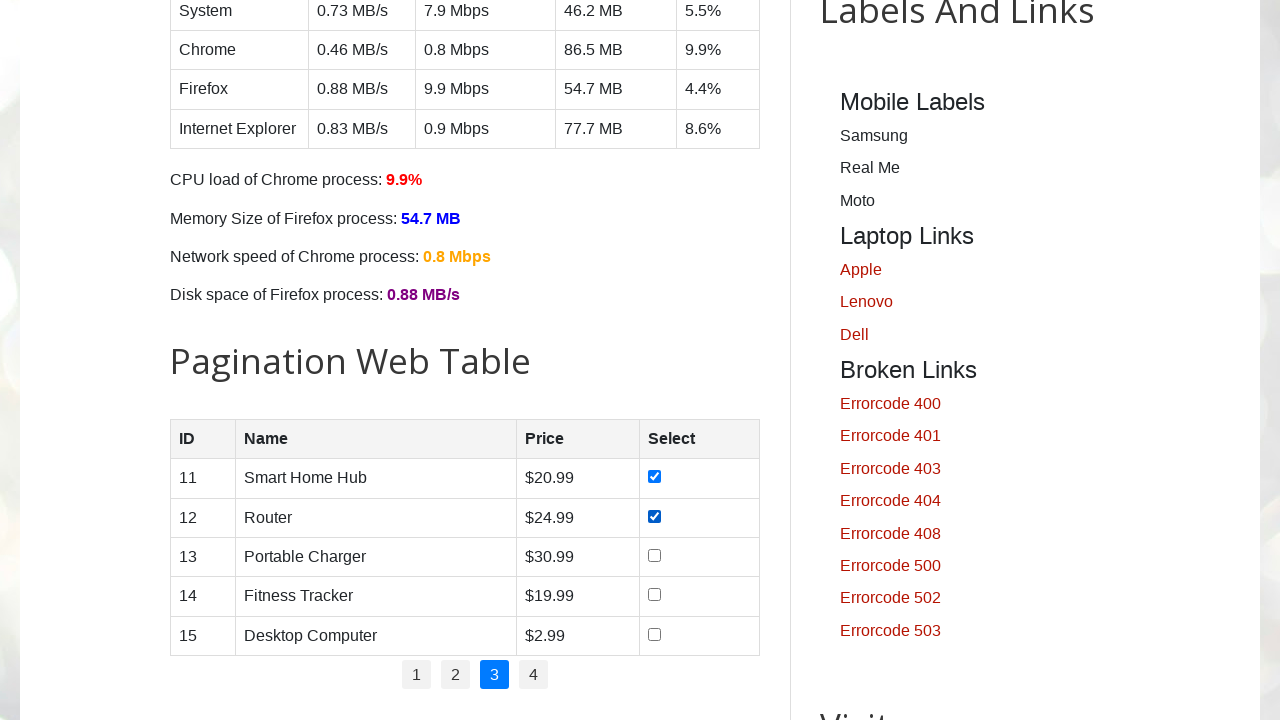

Clicked checkbox in row 3 on page 4 at (655, 555) on //table[@id = 'productTable']/tbody/tr[3]/td[4]/input
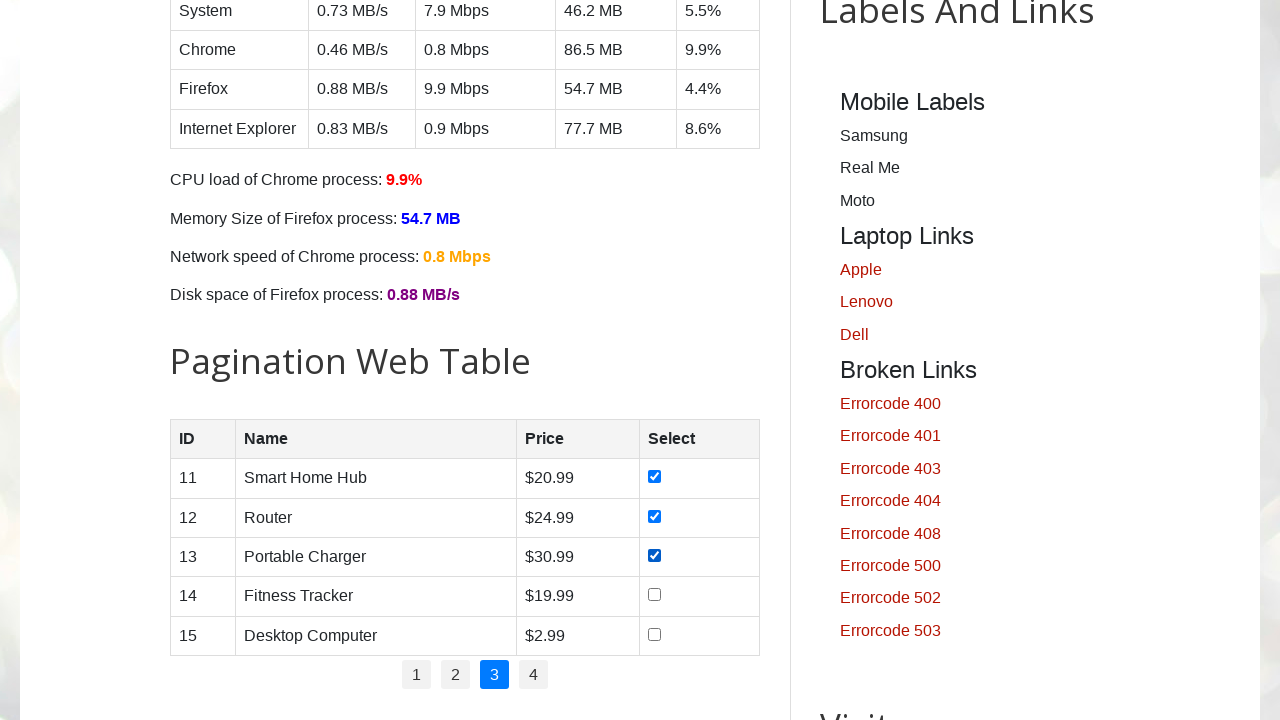

Clicked checkbox in row 4 on page 4 at (655, 595) on //table[@id = 'productTable']/tbody/tr[4]/td[4]/input
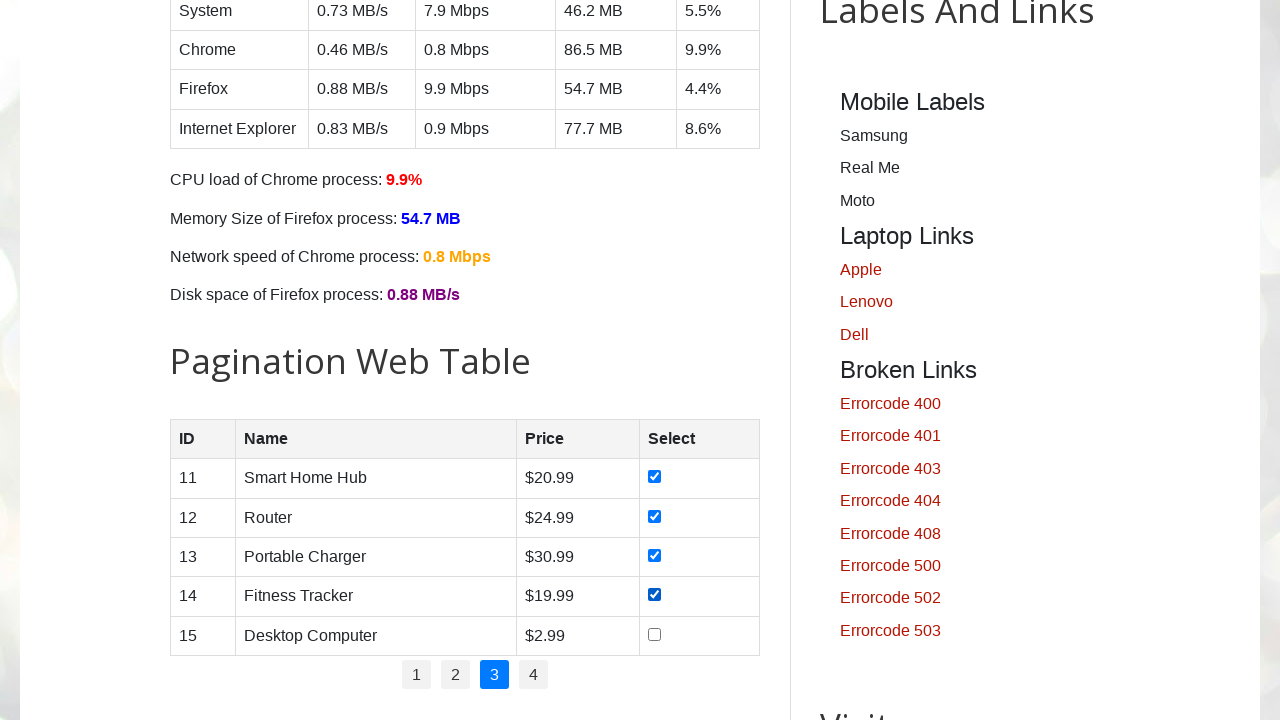

Clicked checkbox in row 5 on page 4 at (655, 634) on //table[@id = 'productTable']/tbody/tr[5]/td[4]/input
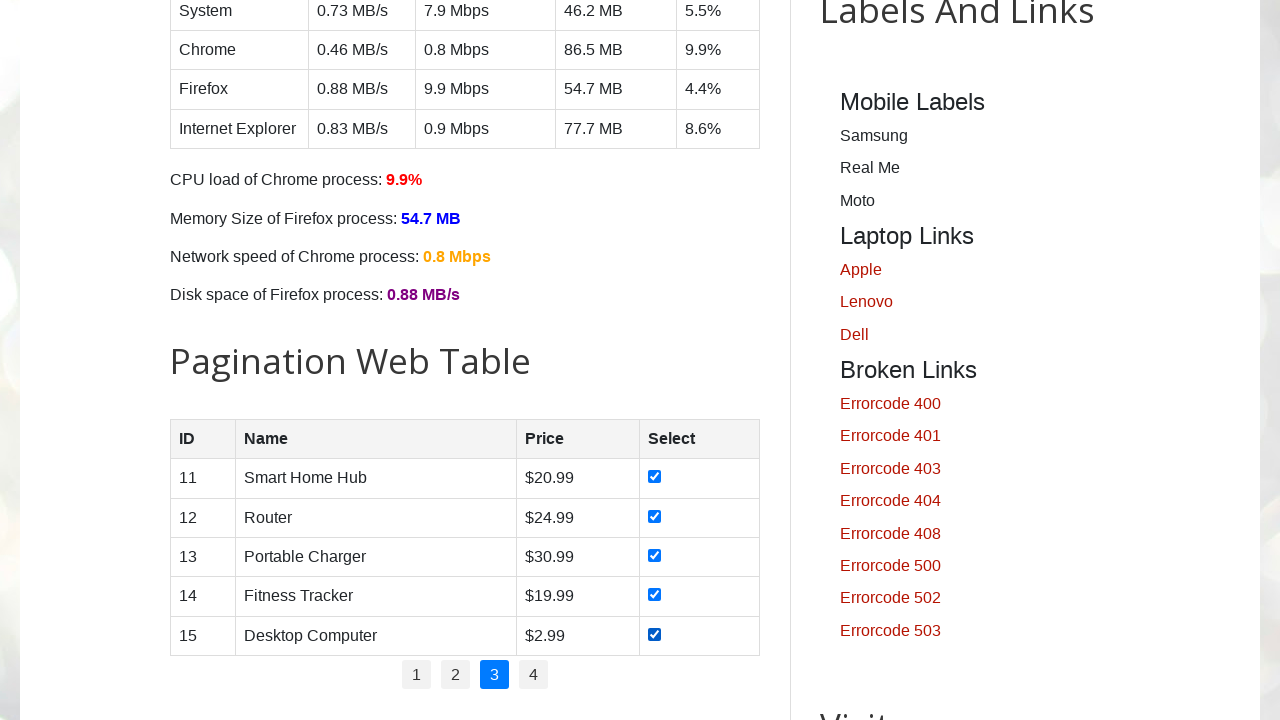

Clicked pagination link to navigate to page 4 at (534, 675) on //ul[@class = 'pagination']/li[4]
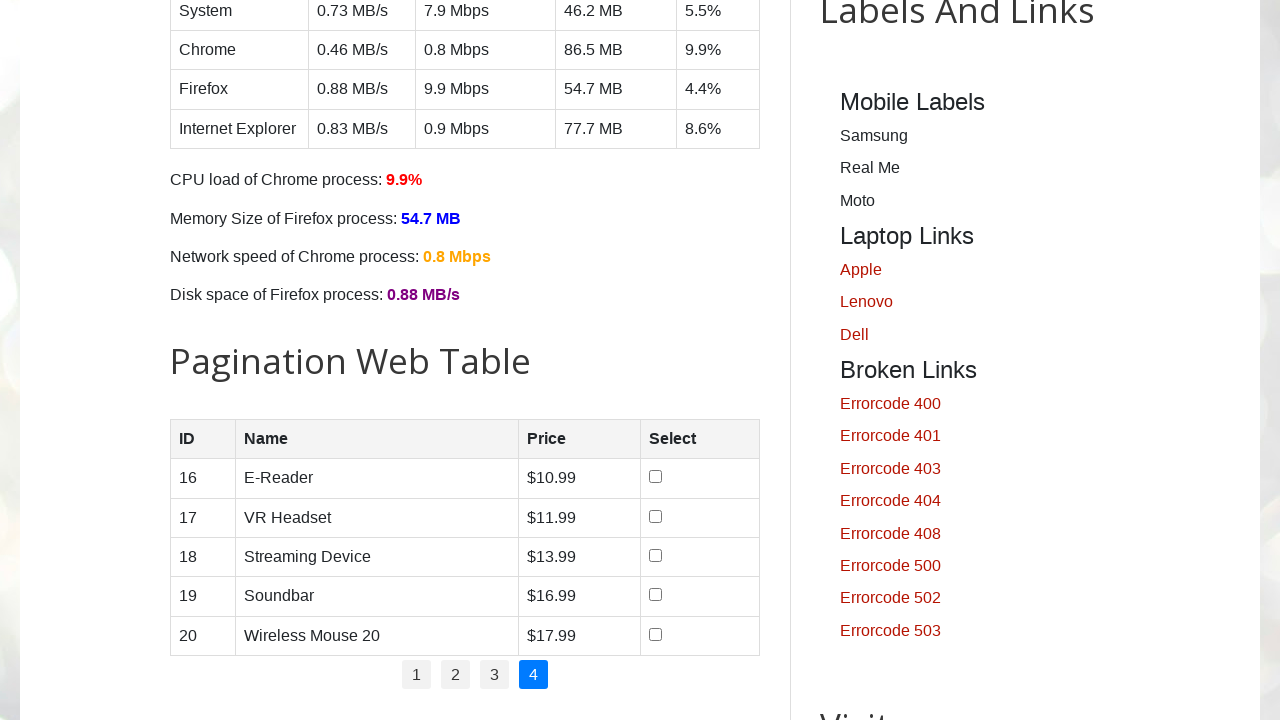

Waited for table to update on page 4
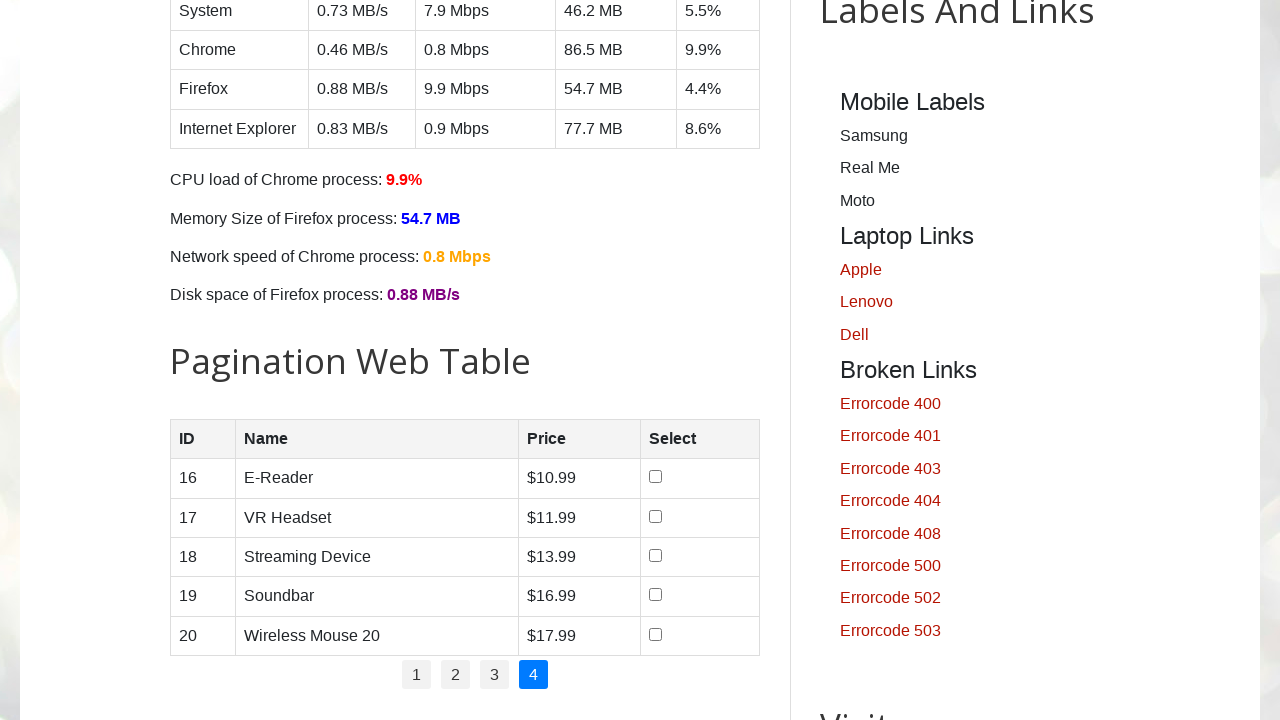

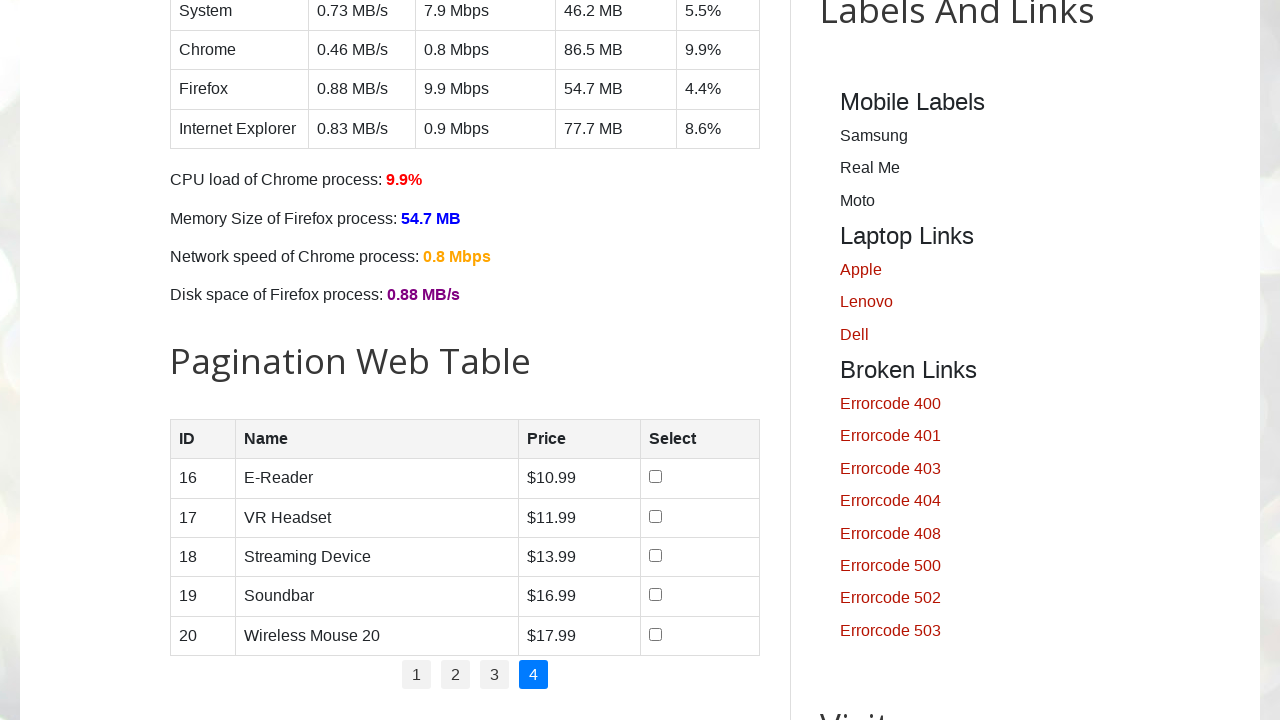